Tests date picker functionality by filling a date value into the date input field

Starting URL: https://testautomationpractice.blogspot.com/

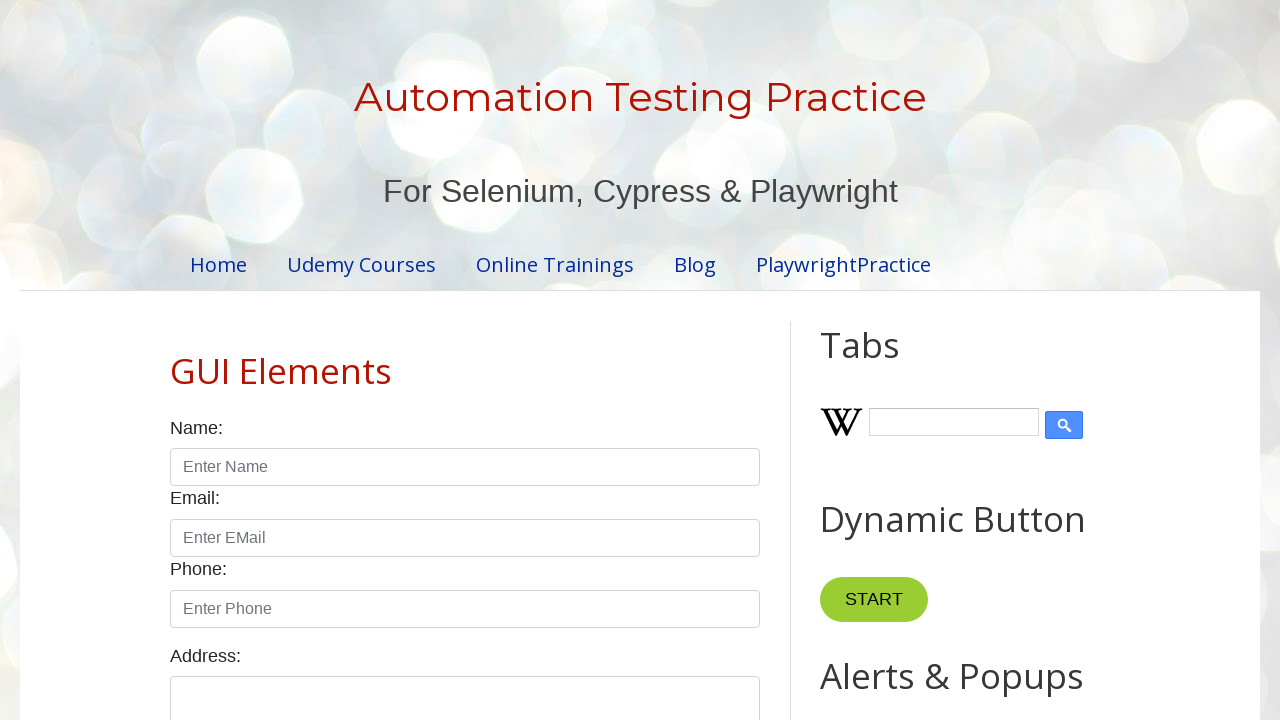

Filled date picker with date value 03/15/2024 on #datepicker
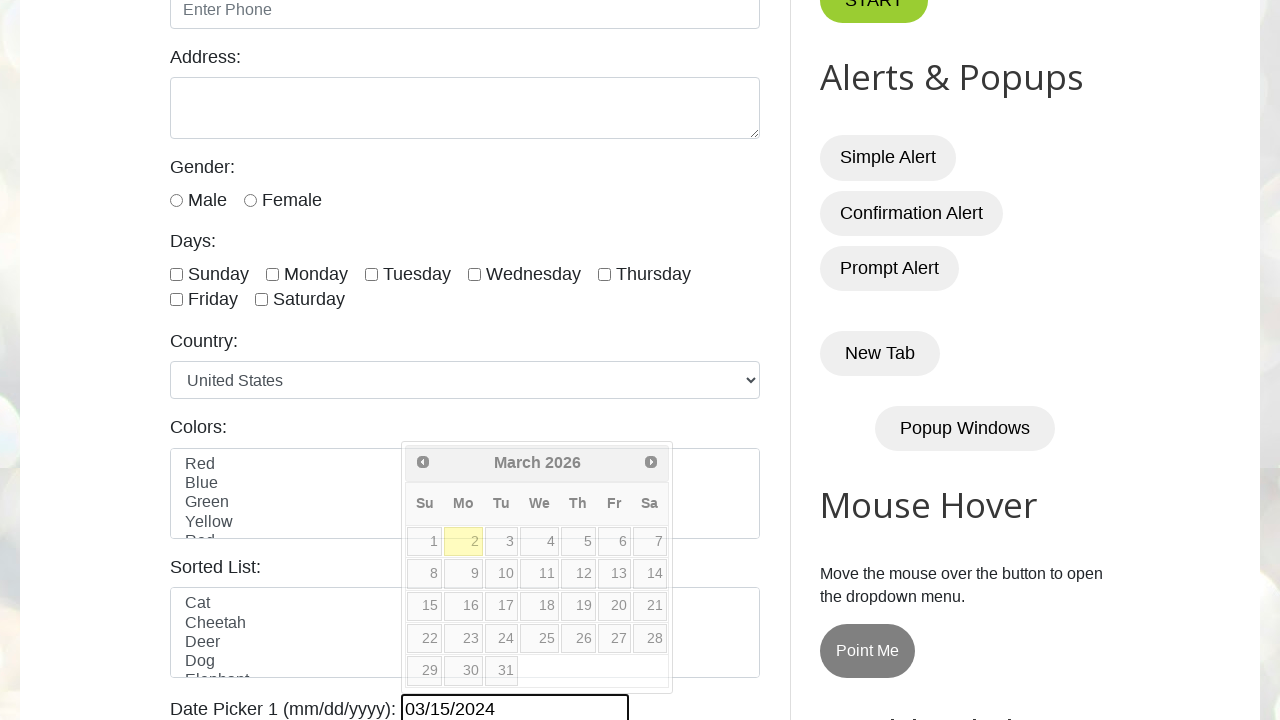

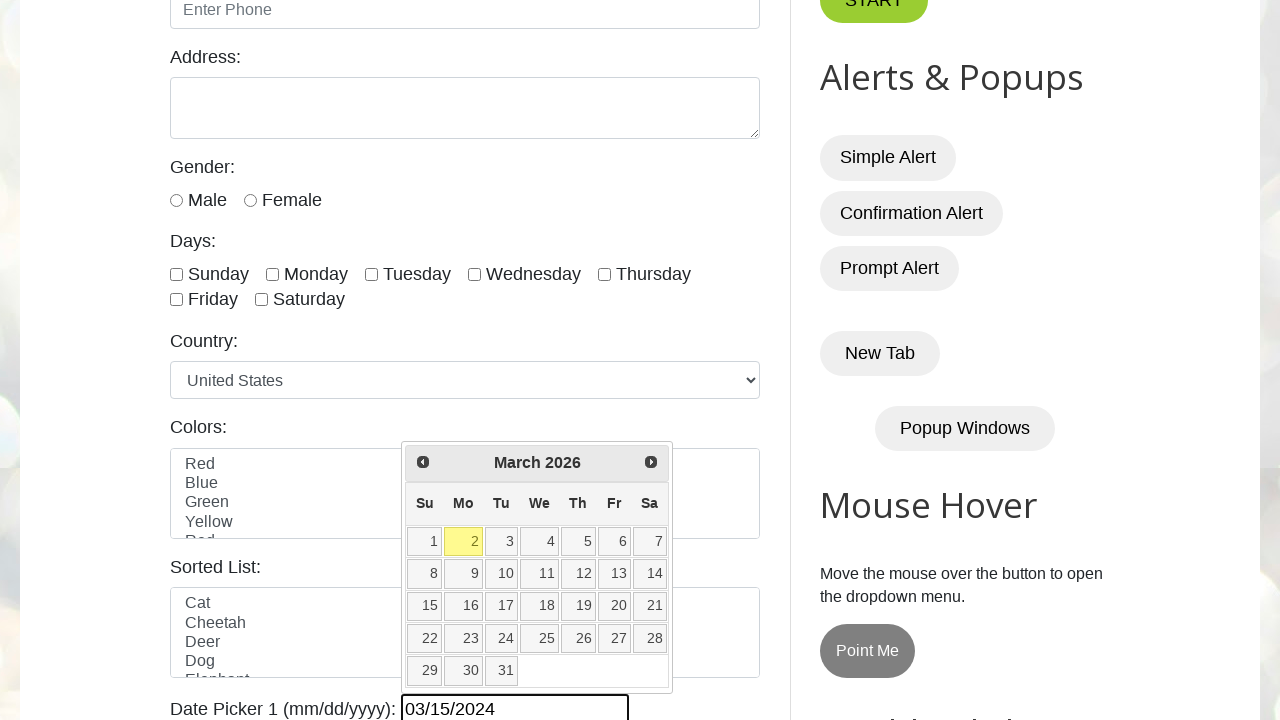